Tests keyboard interactions by typing text with shift key modifiers in an autocomplete input field, specifically typing "John" with a capital J using SHIFT+j followed by "ohn"

Starting URL: https://demoqa.com/auto-complete

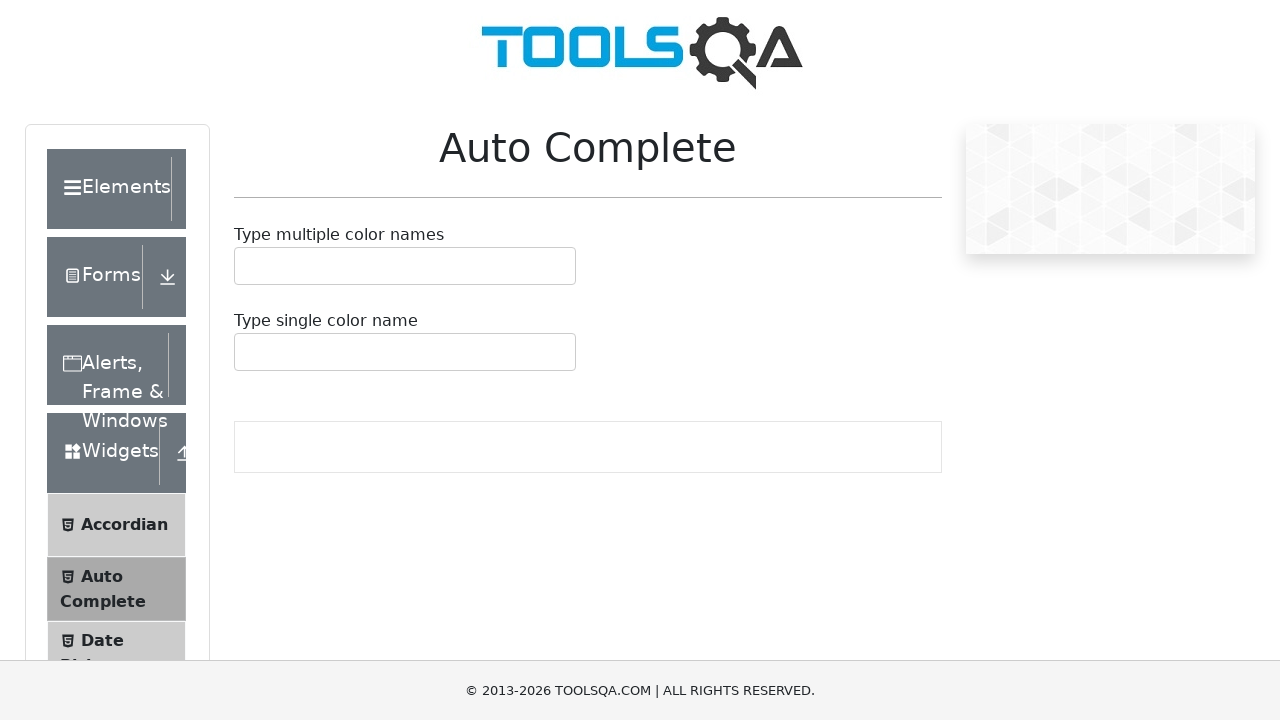

Clicked on autocomplete input container to focus it at (405, 266) on #autoCompleteMultipleContainer
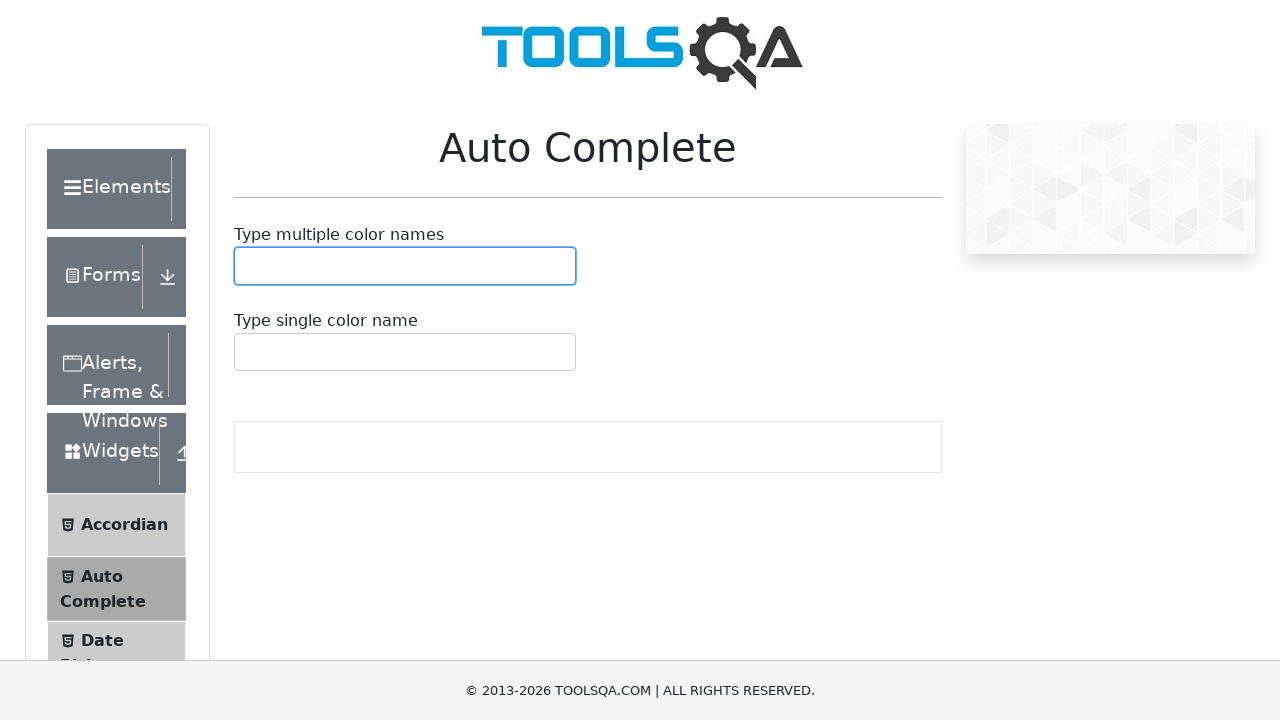

Pressed Shift key down
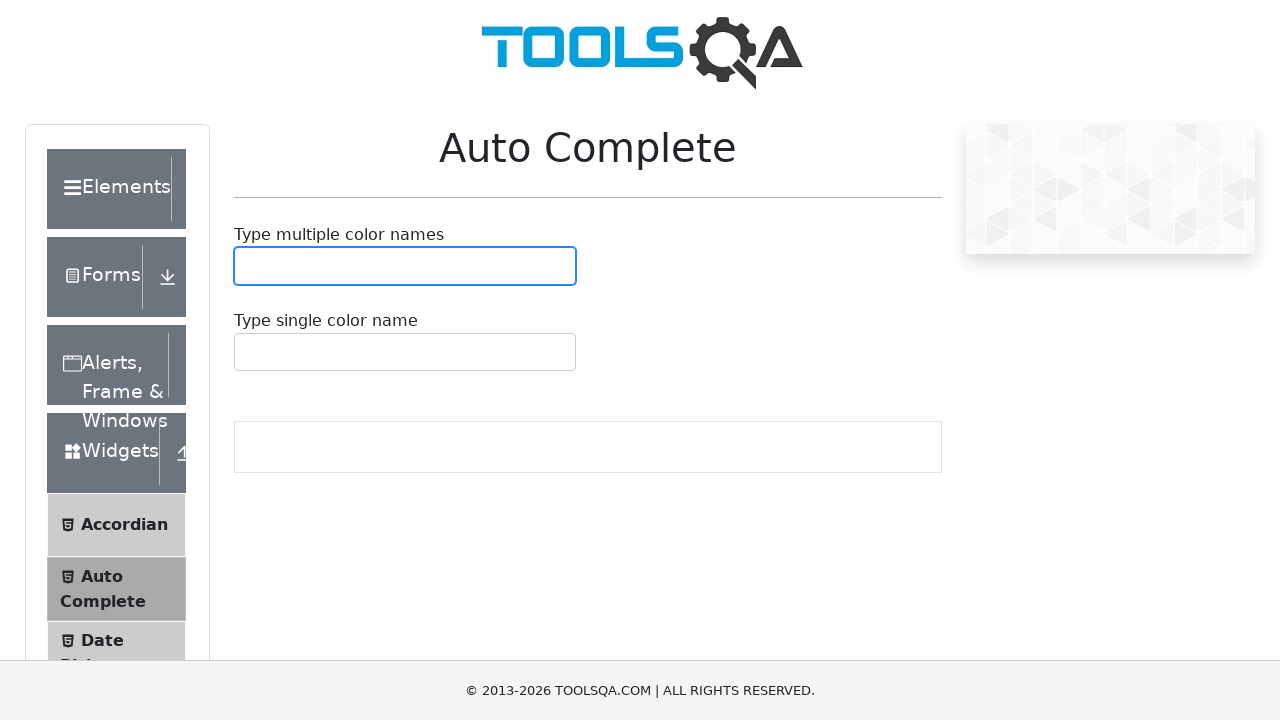

Pressed 'j' with Shift held to type capital 'J'
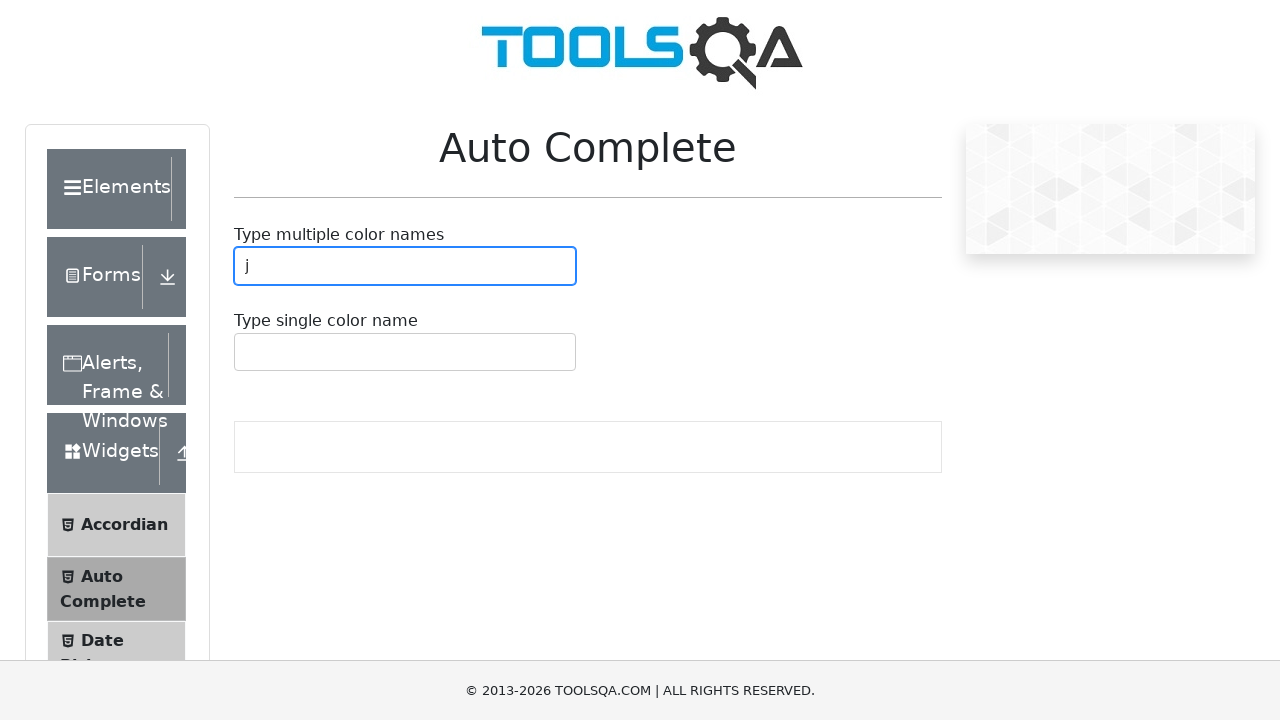

Released Shift key
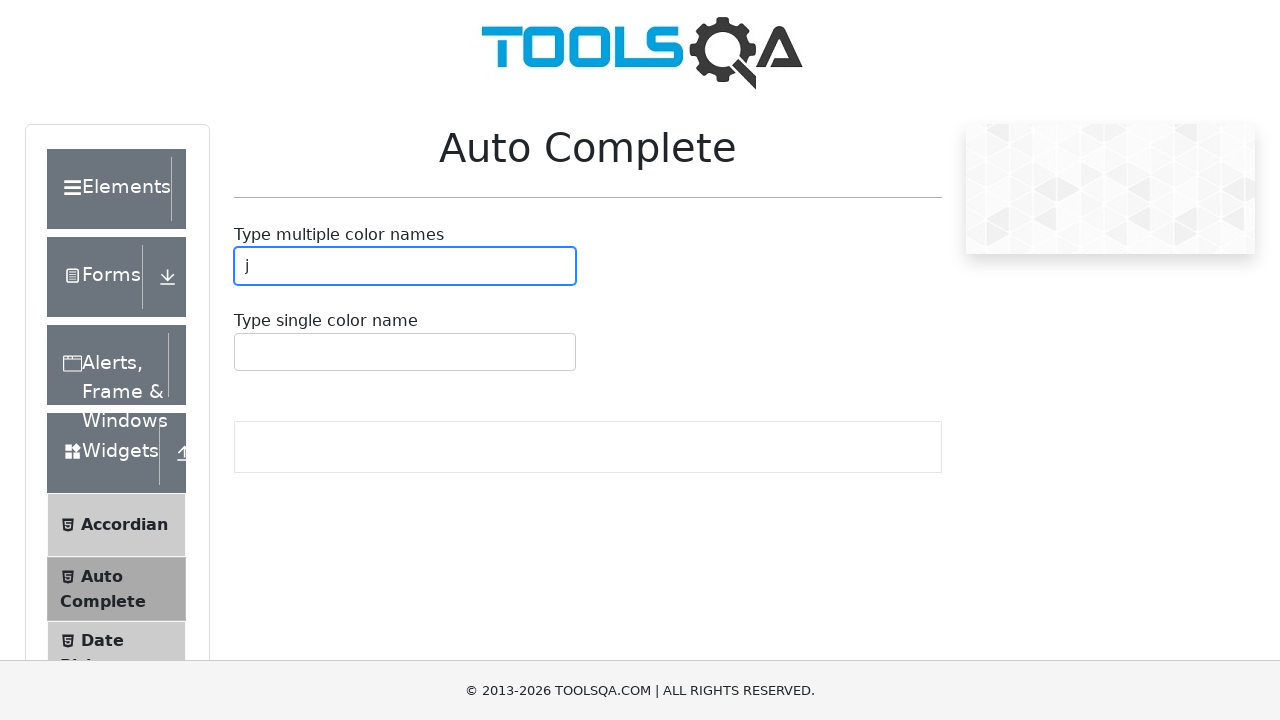

Typed 'ohn' to complete 'John' in the autocomplete field
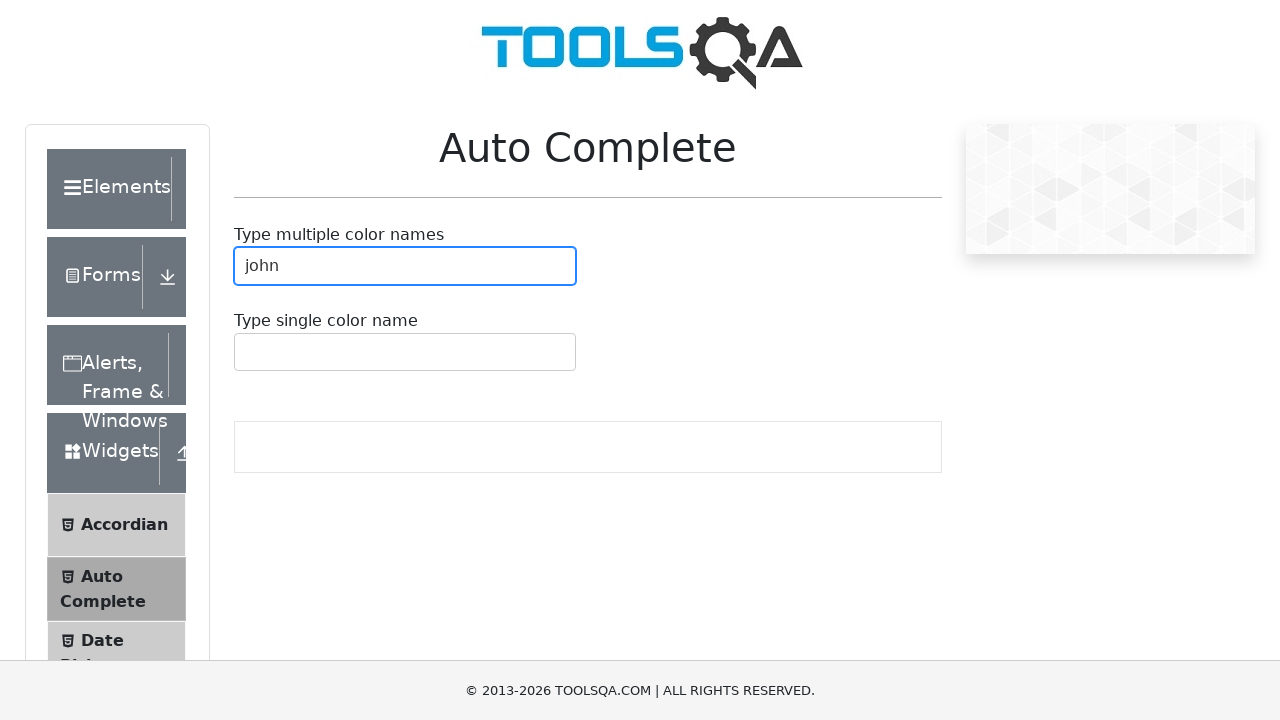

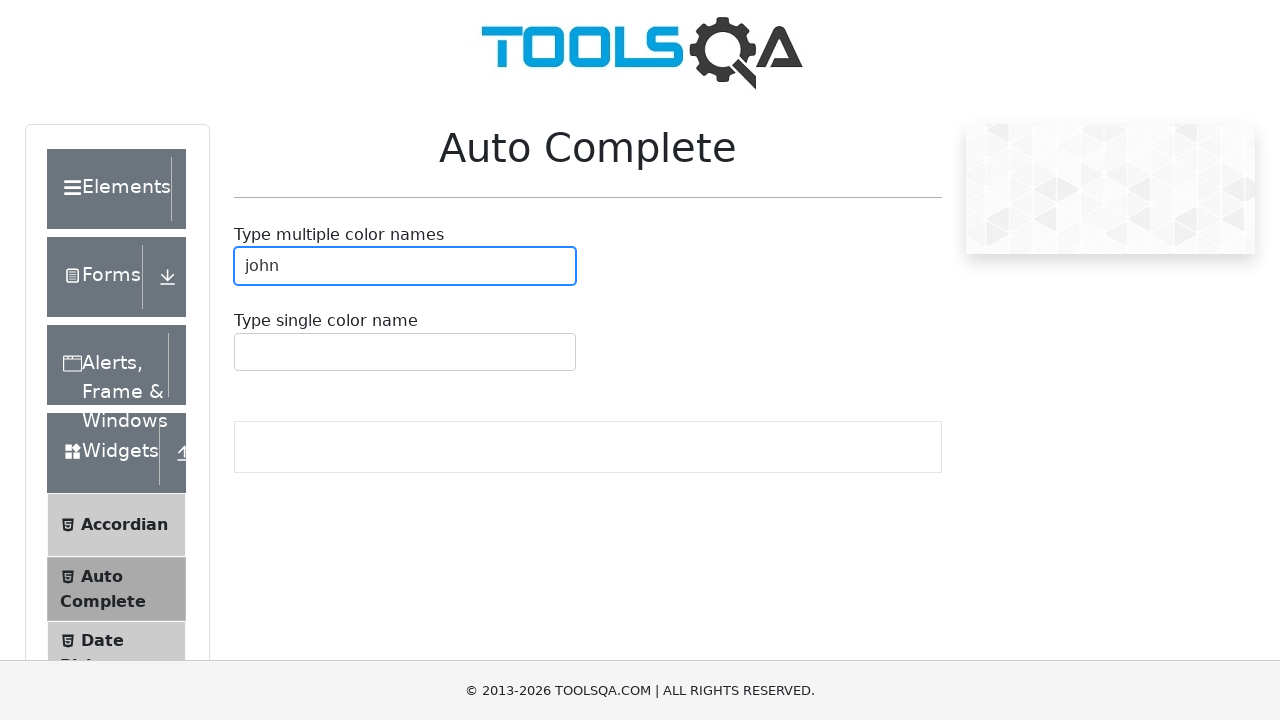